Tests the sorting functionality of a vegetable/fruit table by clicking the column header and verifying the list is sorted alphabetically

Starting URL: https://rahulshettyacademy.com/seleniumPractise/#/offers

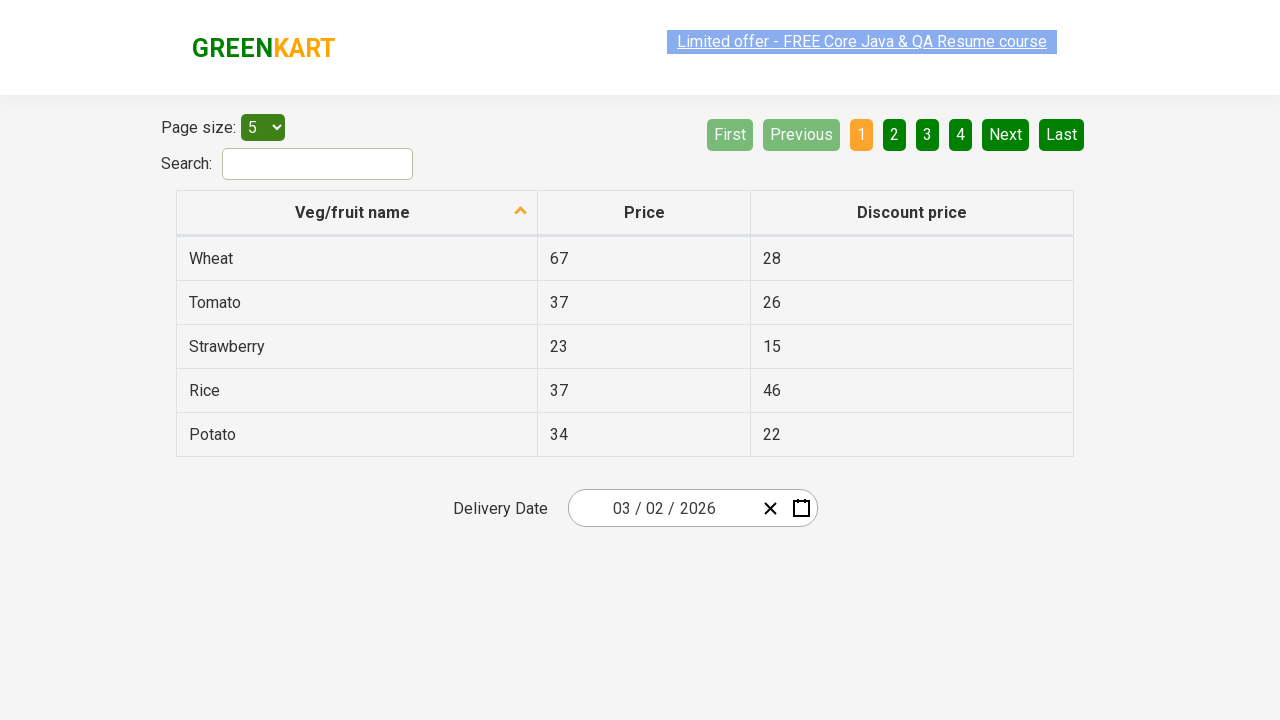

Clicked on 'Veg/fruit name' column header to sort the table at (353, 212) on xpath=//span[text()='Veg/fruit name']
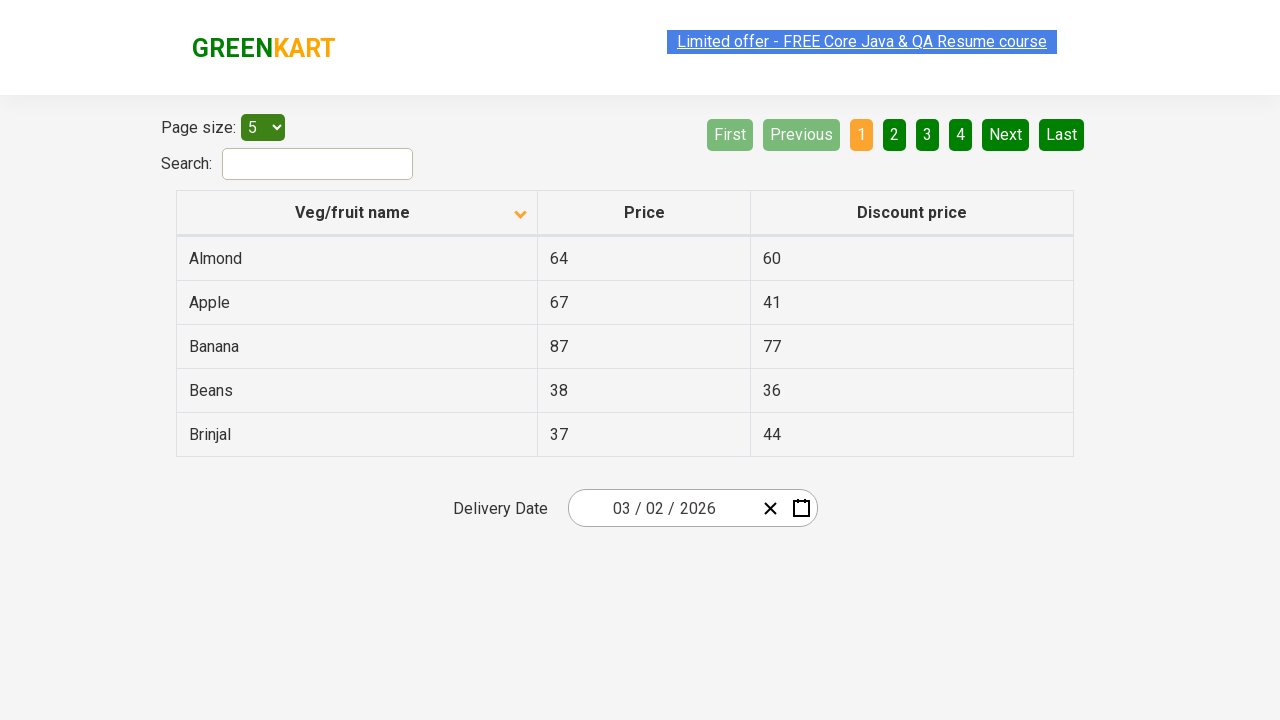

Waited for table to update with sorted content
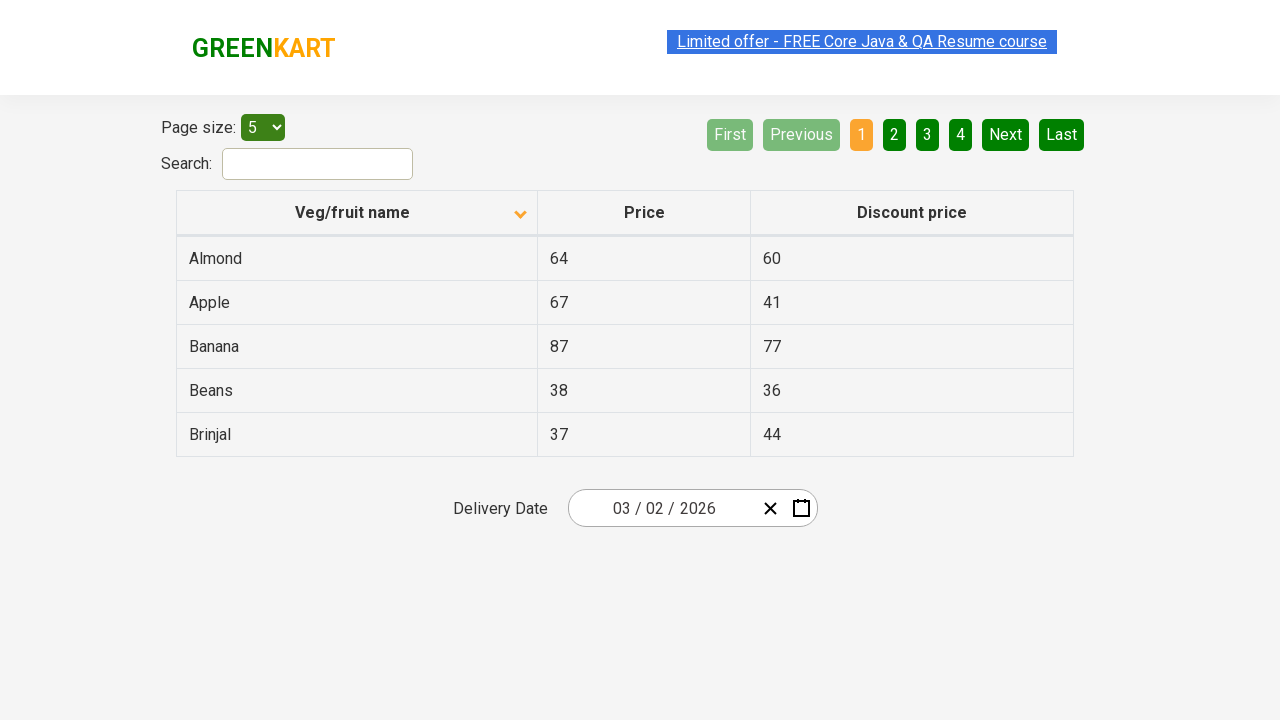

Retrieved all vegetable/fruit names from the table
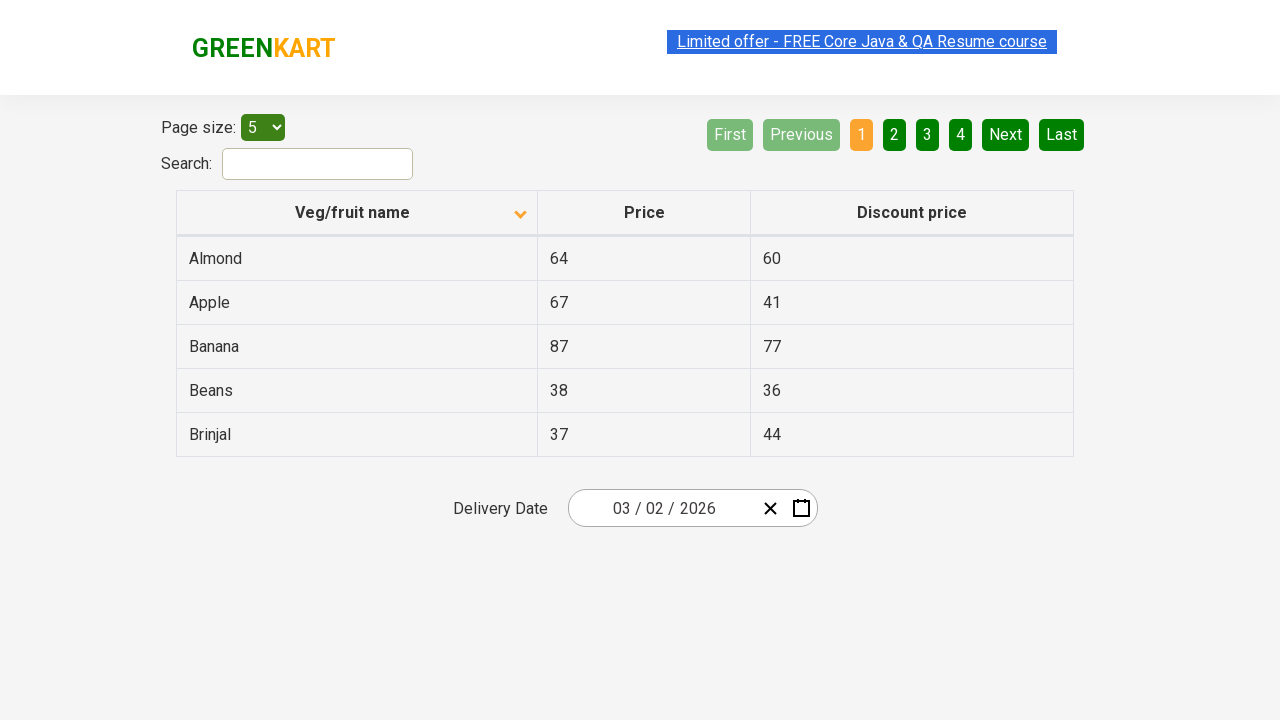

Verified that table is sorted alphabetically by vegetable/fruit name
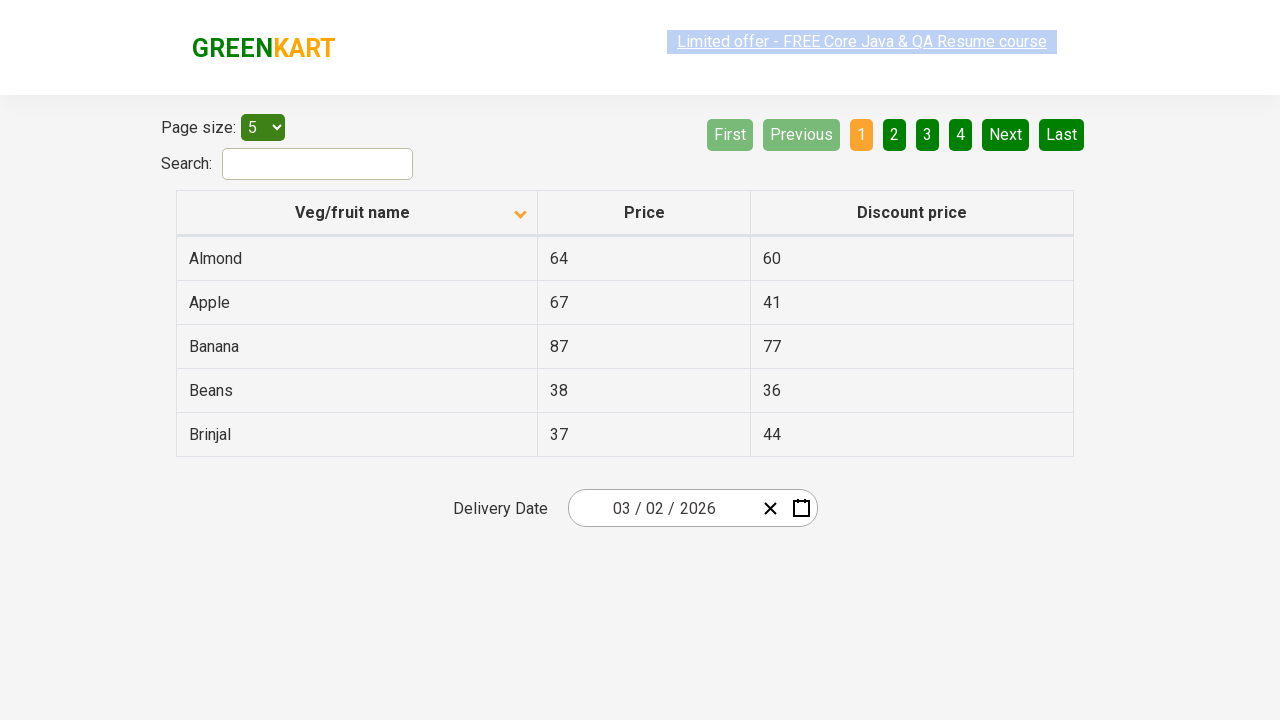

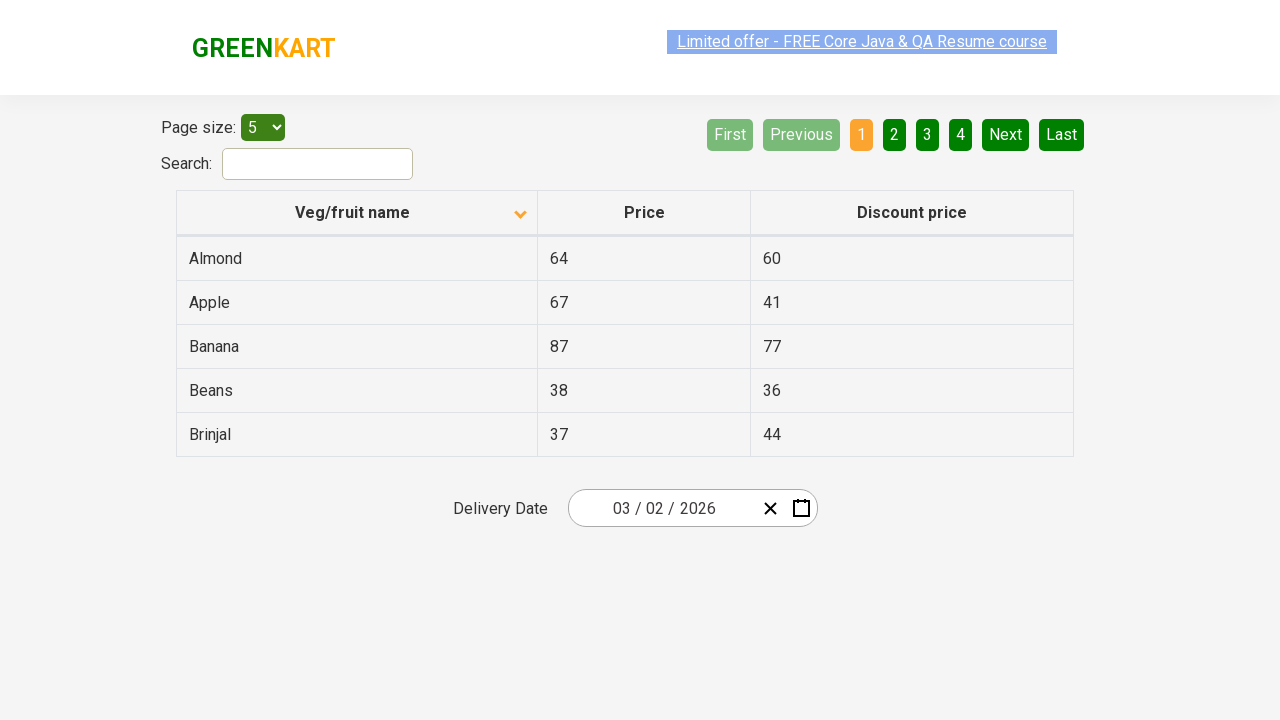